Tests a simple registration form by filling in first name, last name, email, and phone number fields, then submitting the form and handling the confirmation alert.

Starting URL: https://v1.training-support.net/selenium/simple-form

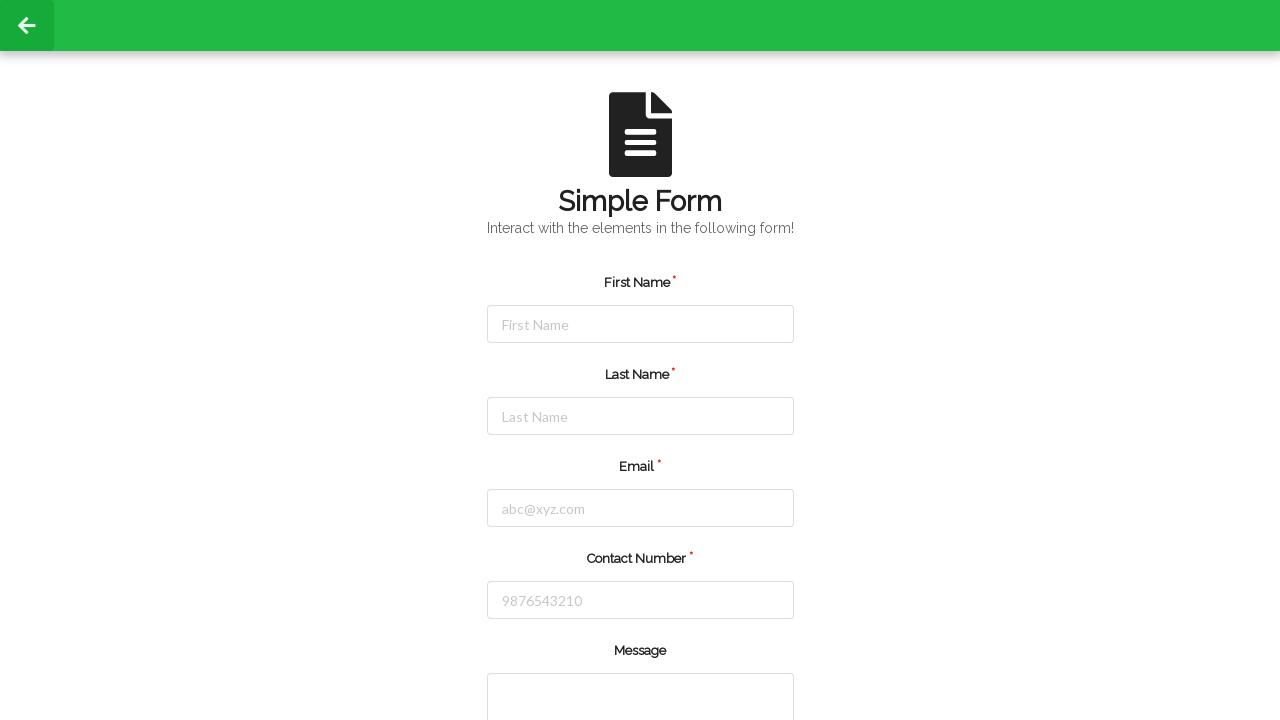

Cleared first name field on #firstName
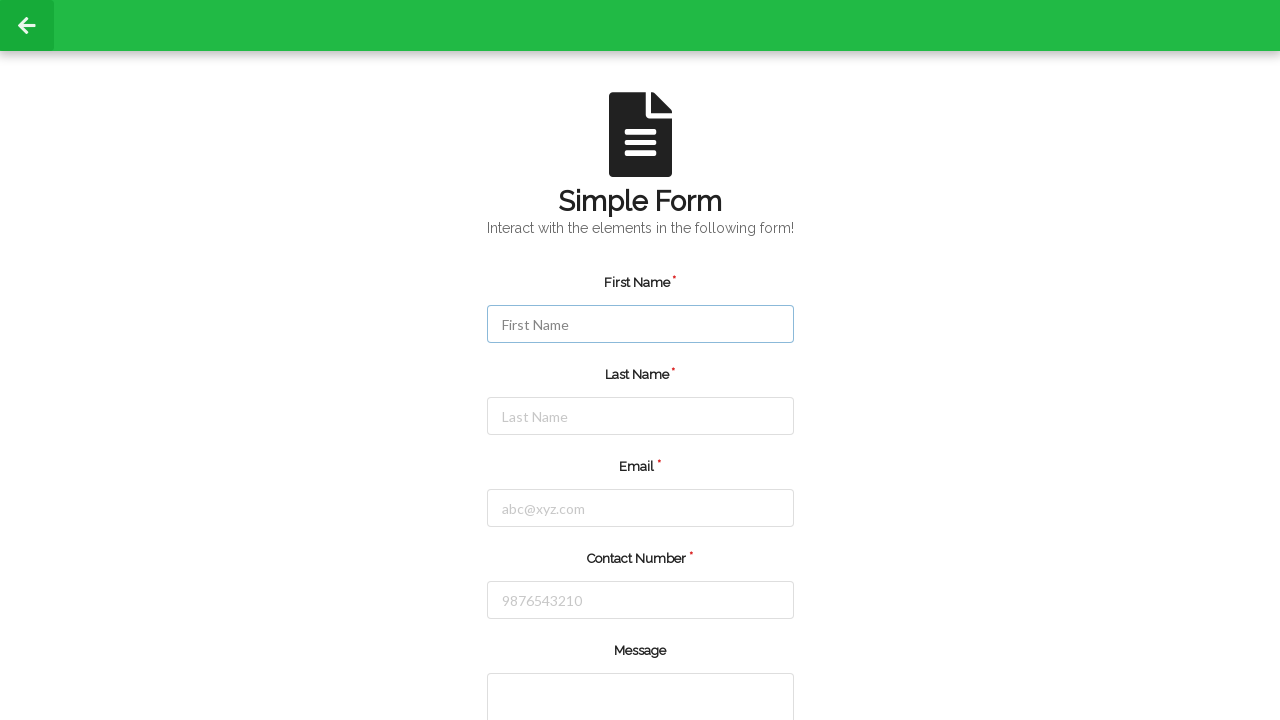

Filled first name field with 'Jennifer' on #firstName
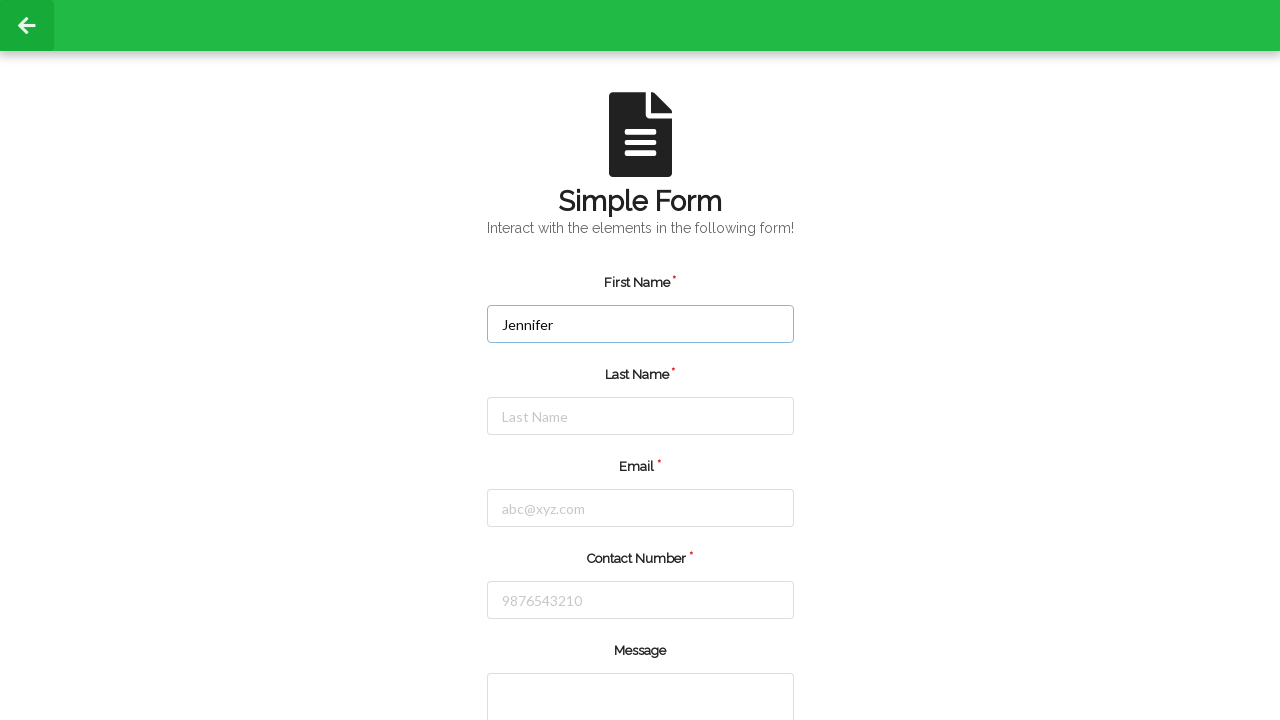

Cleared last name field on #lastName
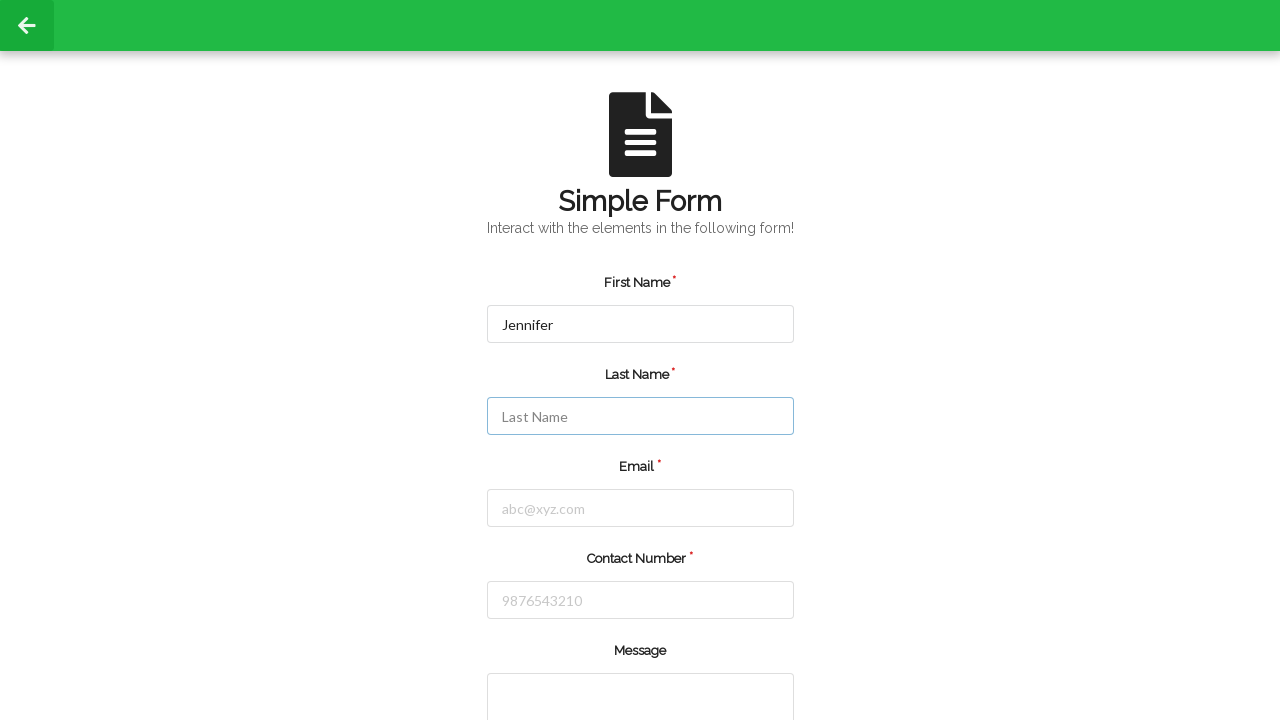

Filled last name field with 'Thompson' on #lastName
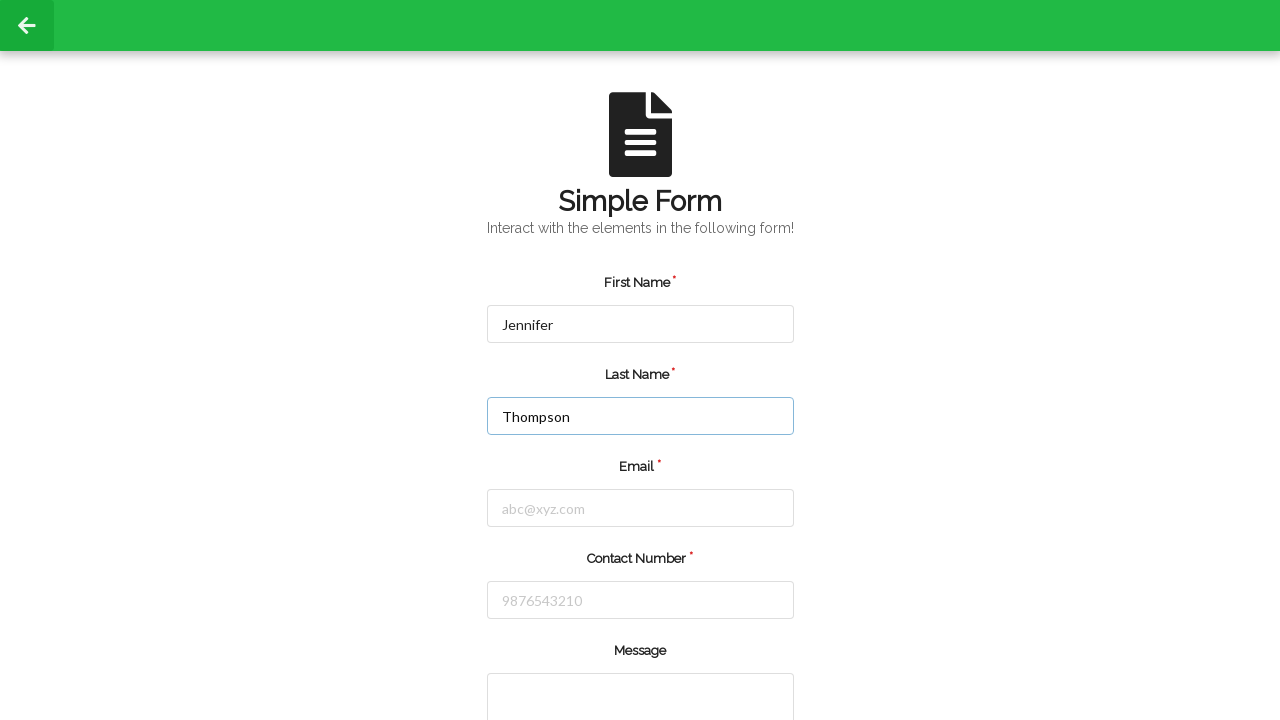

Cleared email field on #email
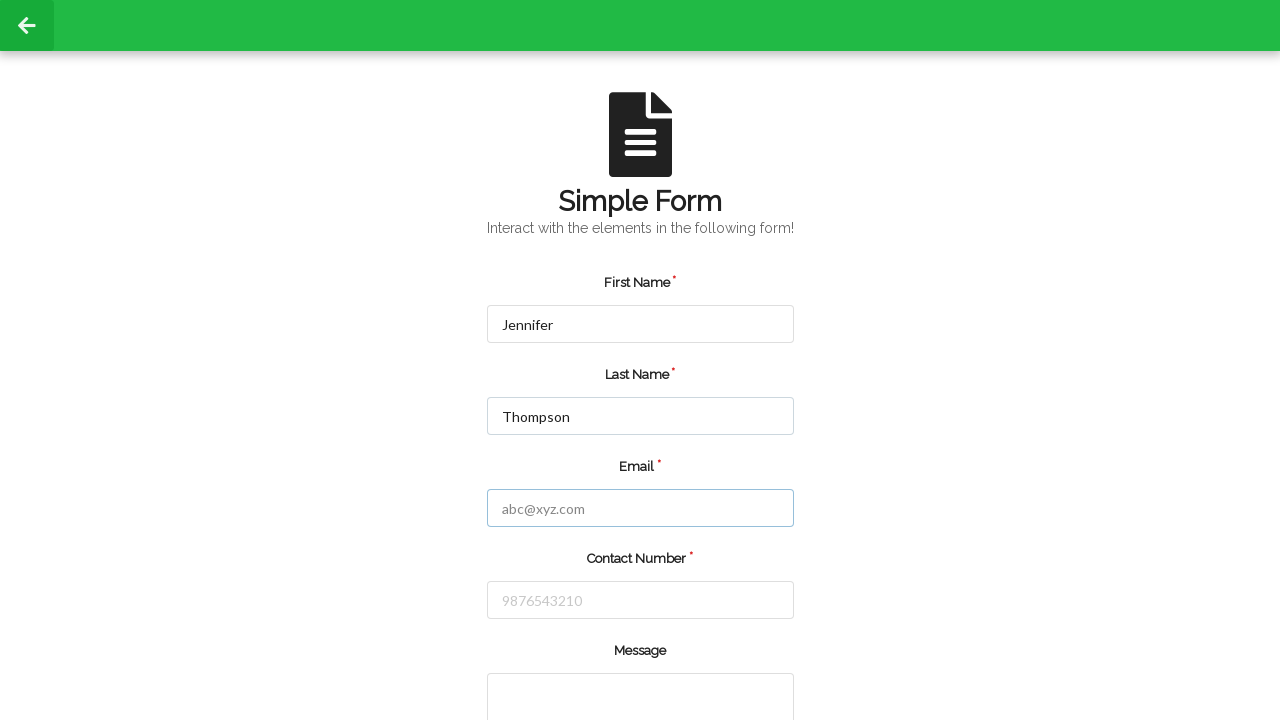

Filled email field with 'jennifer.thompson@testmail.com' on #email
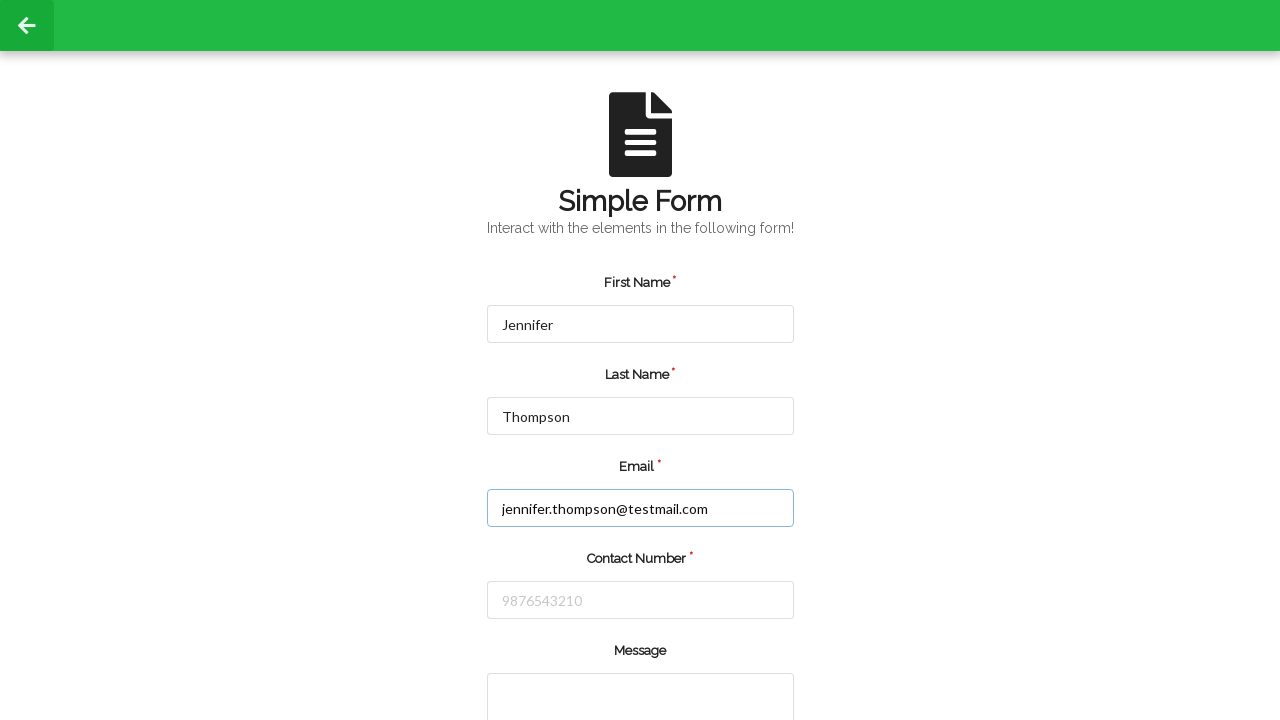

Cleared phone number field on #number
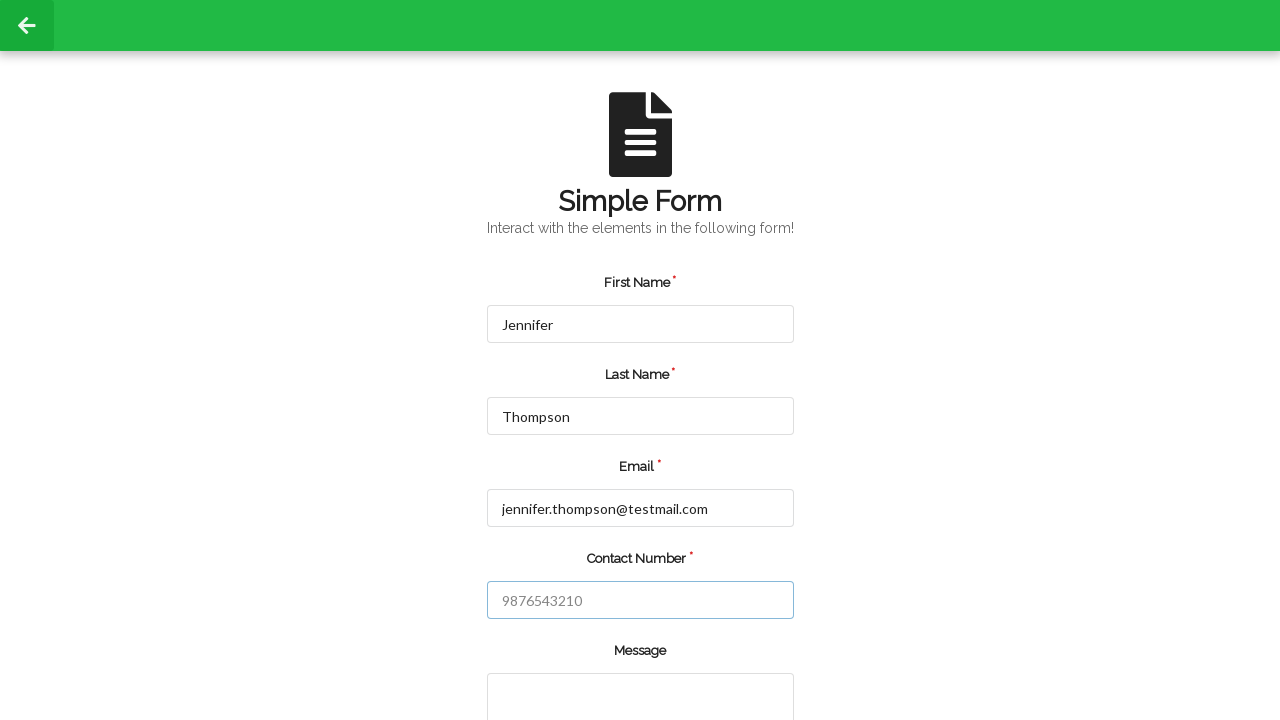

Filled phone number field with '5551234567' on #number
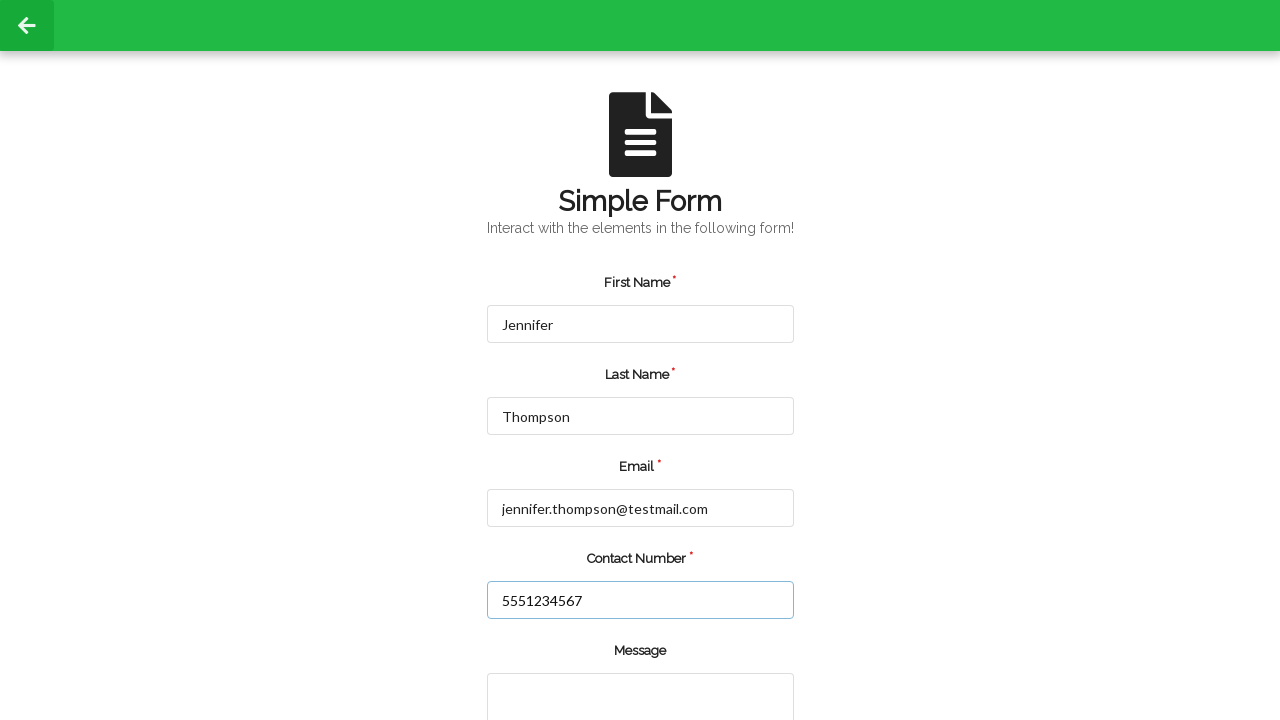

Clicked submit button to submit registration form at (558, 660) on input.green
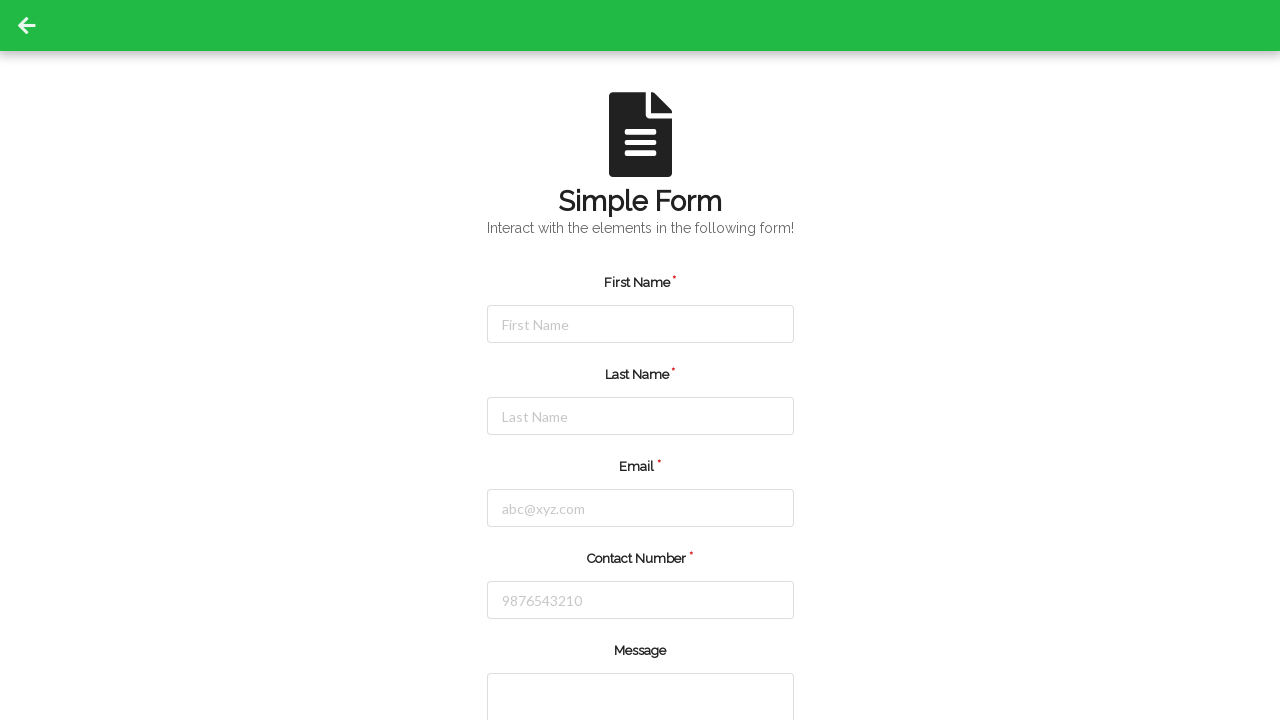

Set up dialog handler to accept confirmation alert
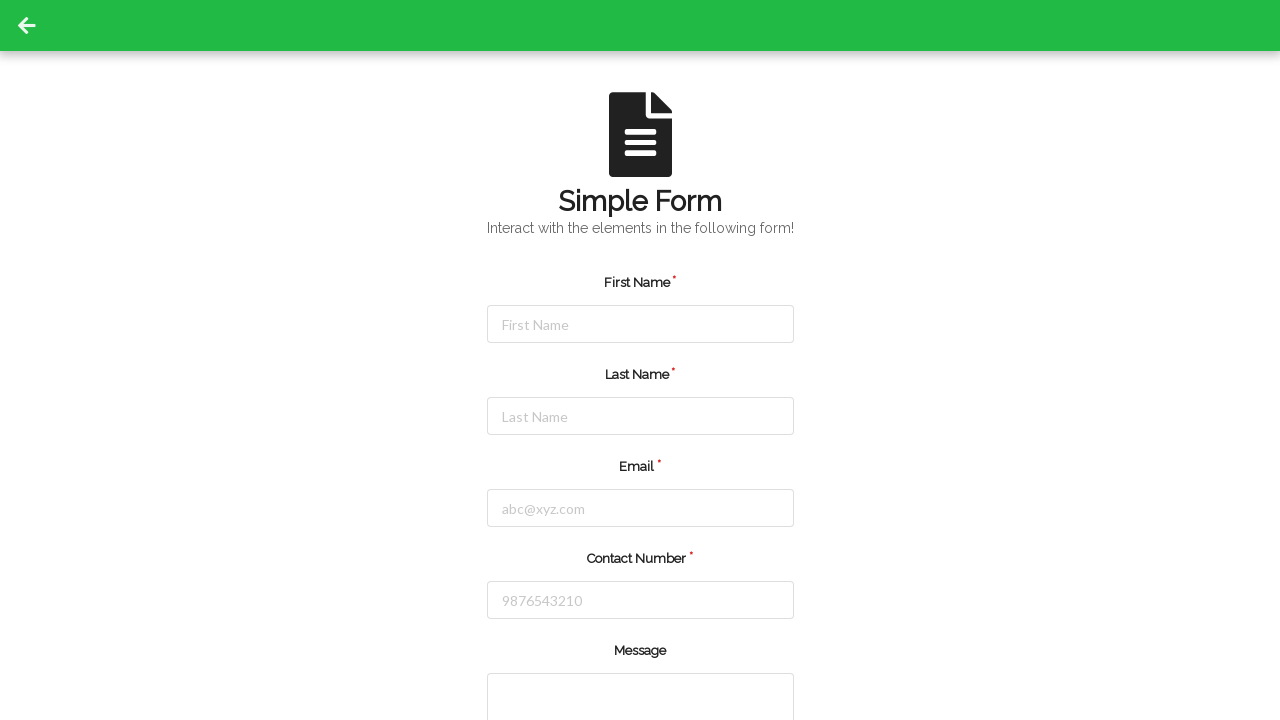

Waited for confirmation alert to appear and be accepted
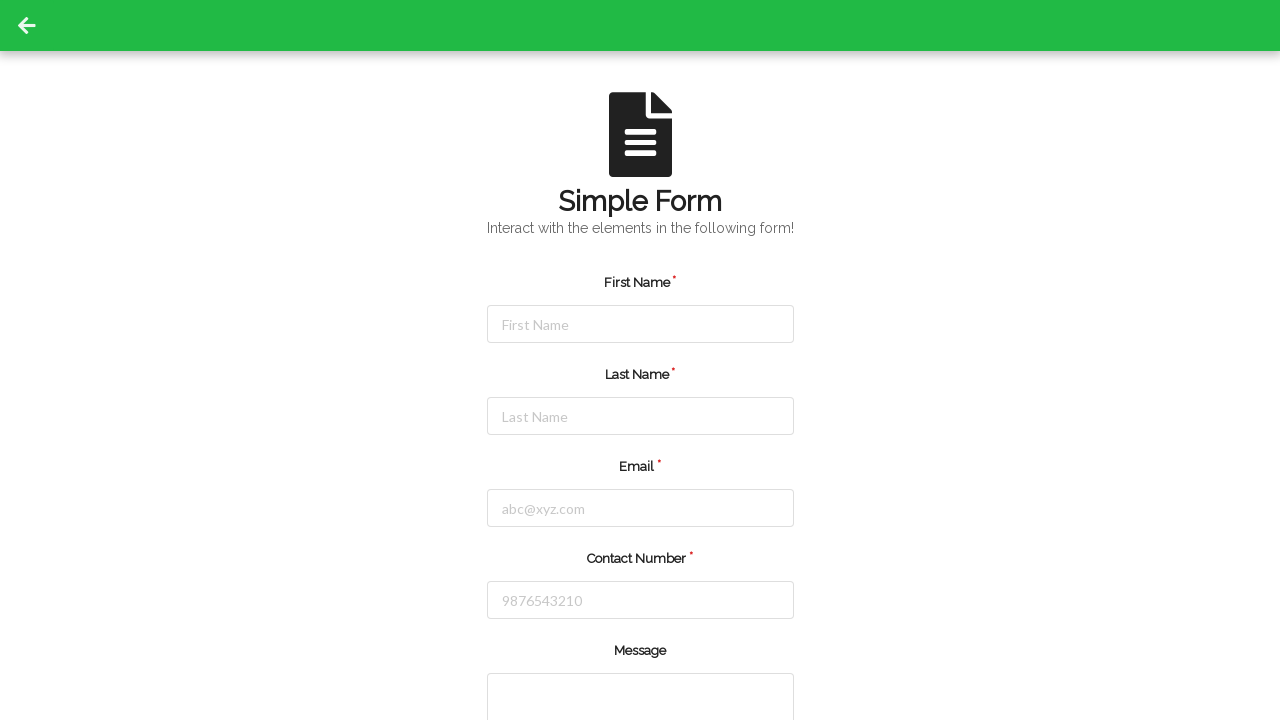

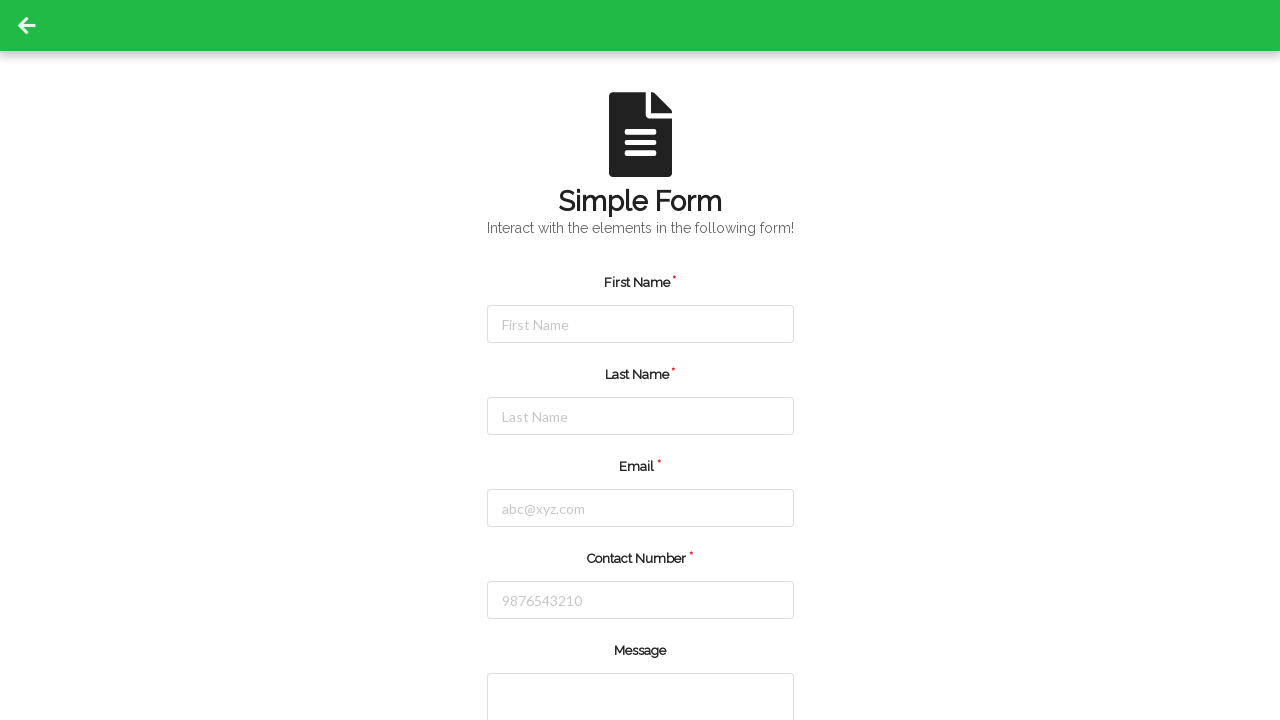